Tests opening multiple windows and interacting with a specific window based on its title

Starting URL: https://demo.automationtesting.in/Windows.html

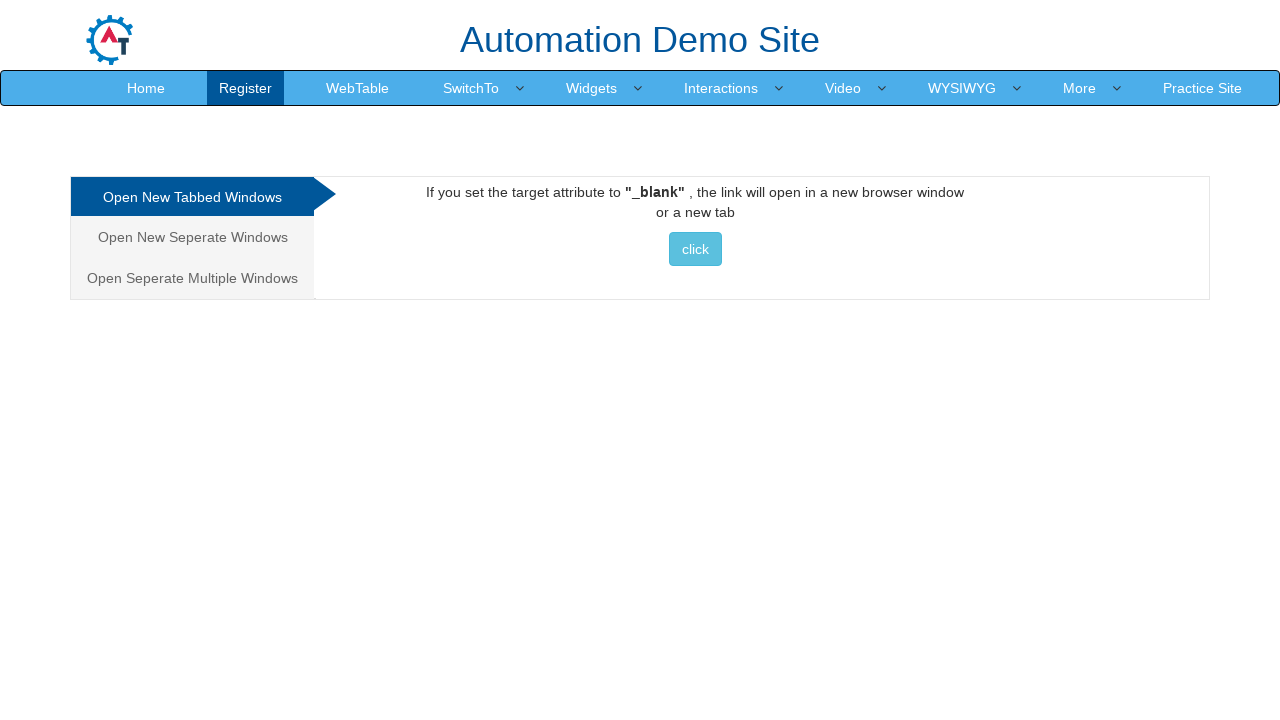

Clicked on the Multiple tab at (192, 278) on xpath=//li/a[@href='#Multiple']
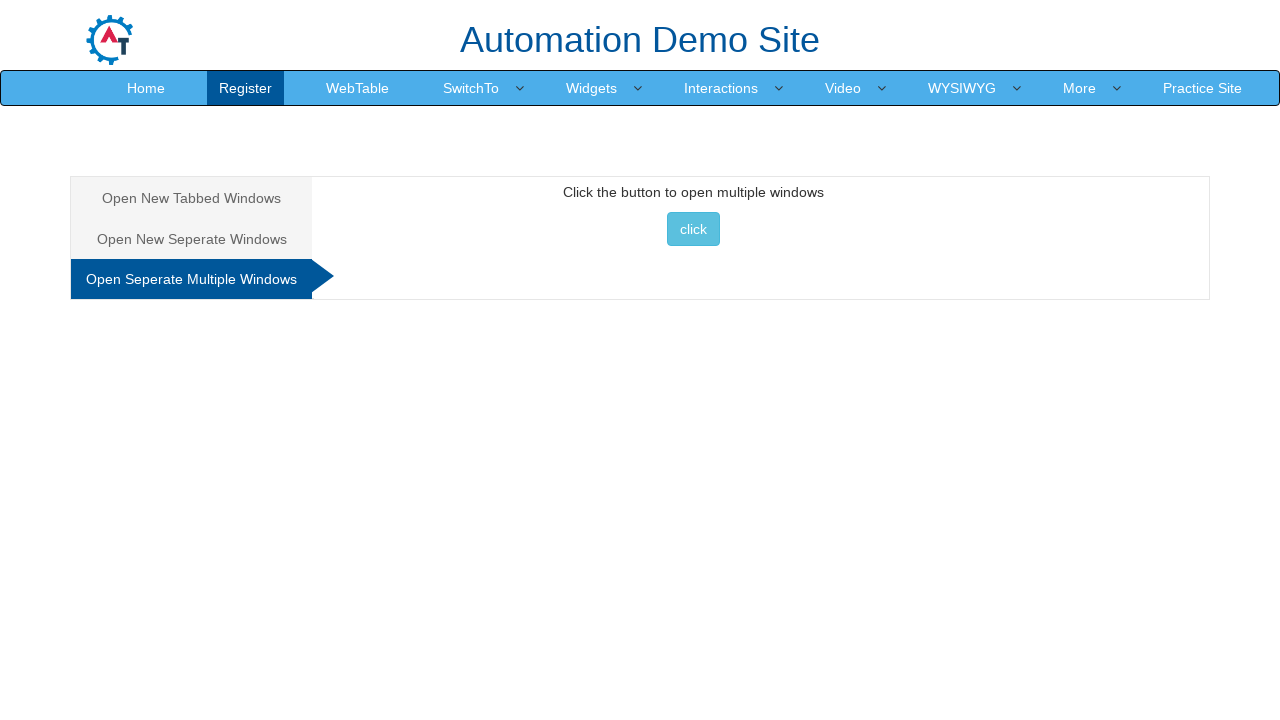

Clicked button to open multiple windows at (693, 229) on xpath=//button[@onclick='multiwindow()']
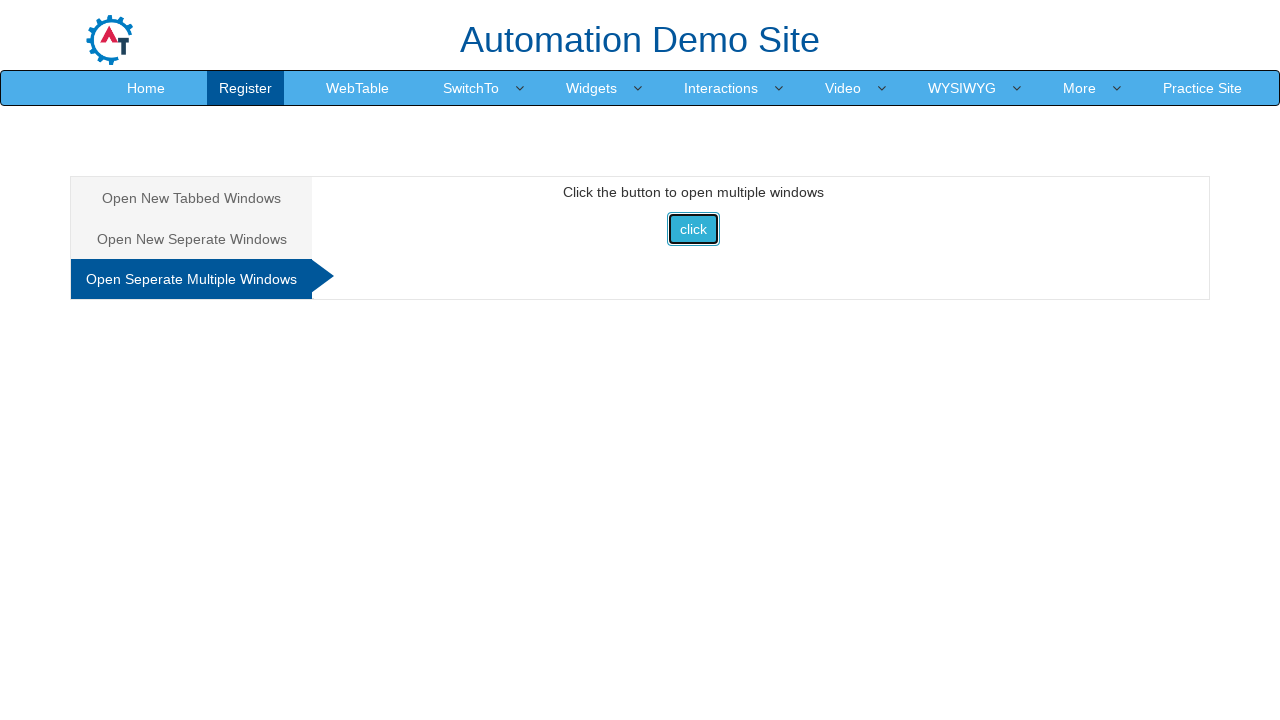

Found Selenium window and clicked the selenium button element at (245, 361) on xpath=//a[contains(@class,'selenium-button selenium-we')]
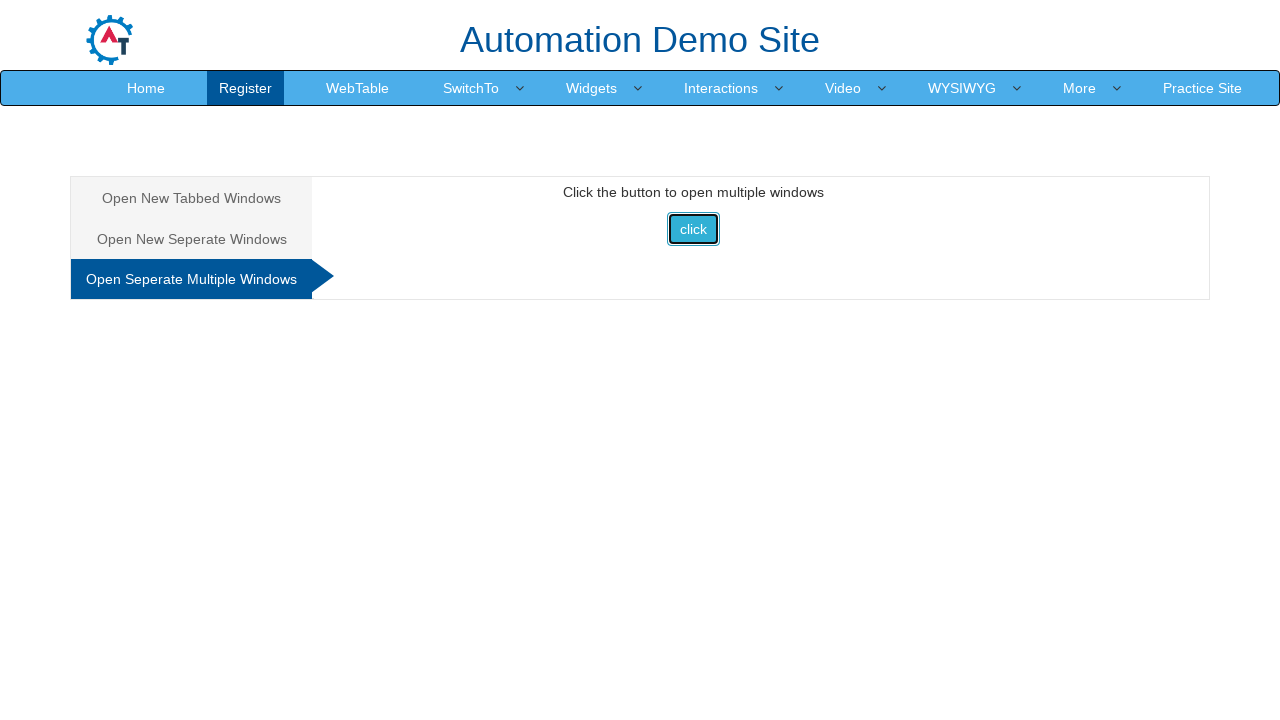

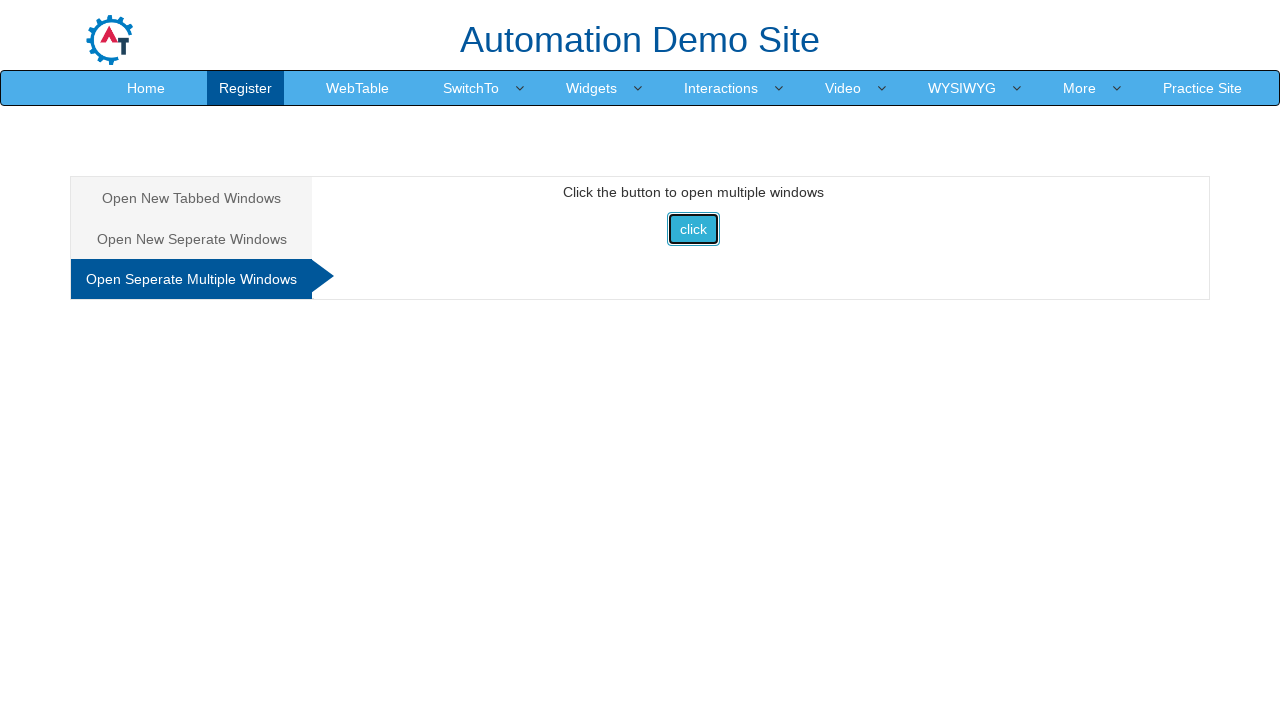